Tests e-commerce checkout flow by searching for a product, adding it to cart, proceeding to checkout, selecting country, and placing an order

Starting URL: https://rahulshettyacademy.com/seleniumPractise/#/

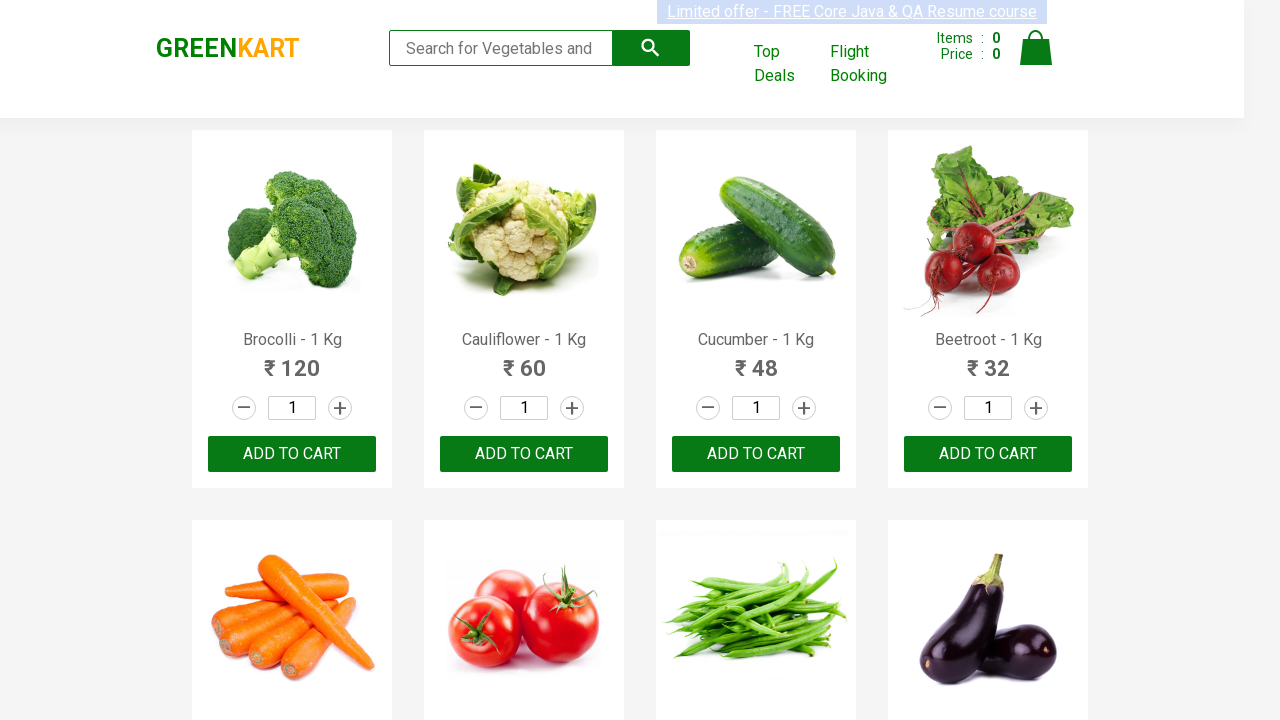

Filled search field with 'Cauli' to search for Cauliflower on .search-keyword
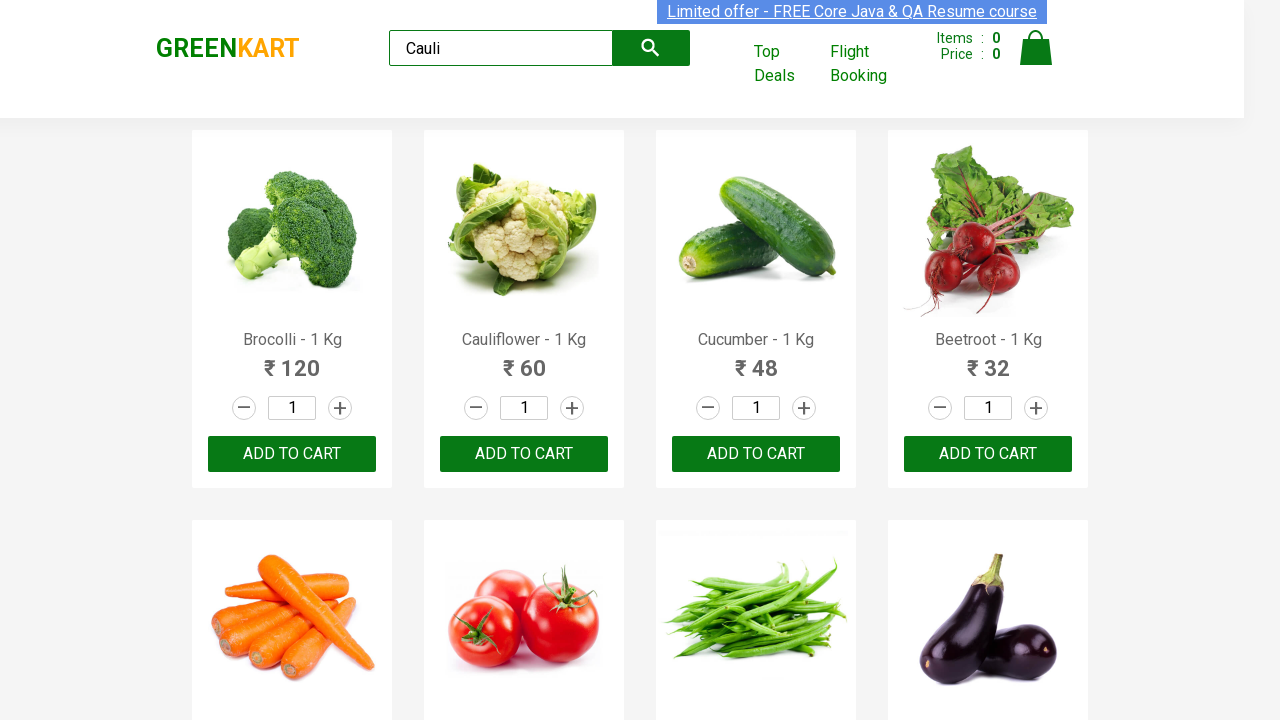

Clicked search button to search for products at (651, 48) on .search-button
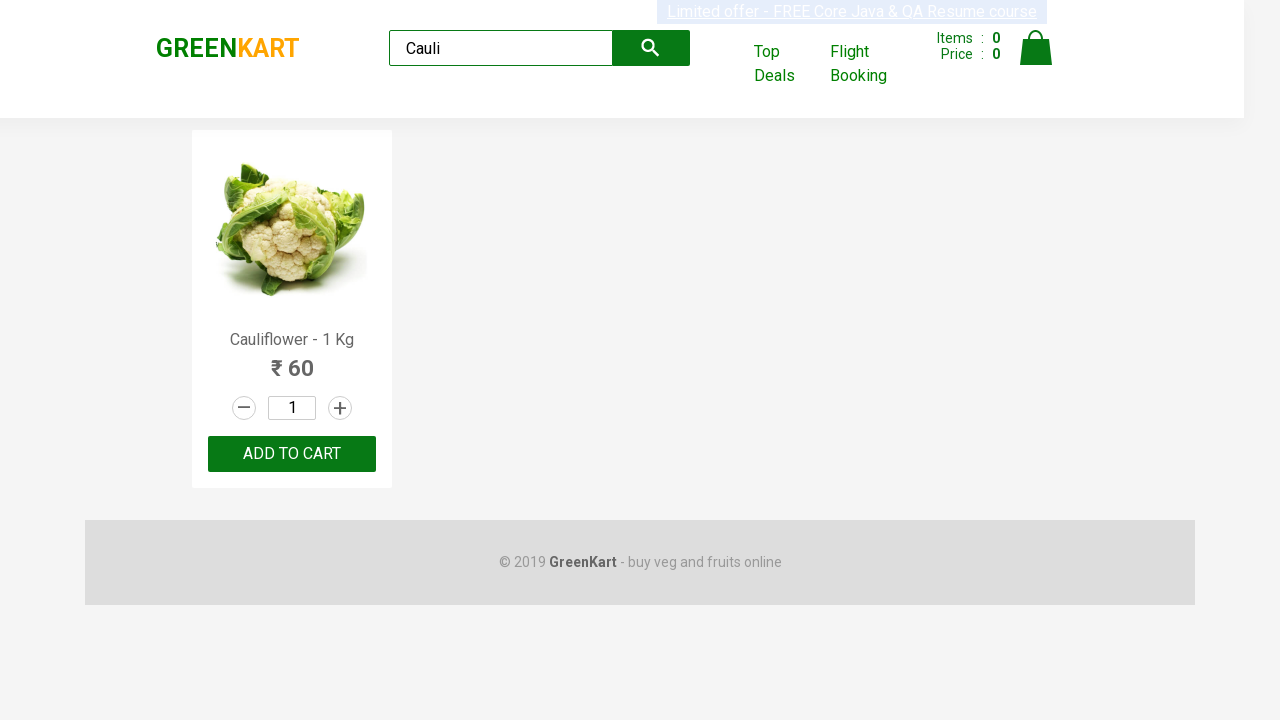

Search results loaded and product names are visible
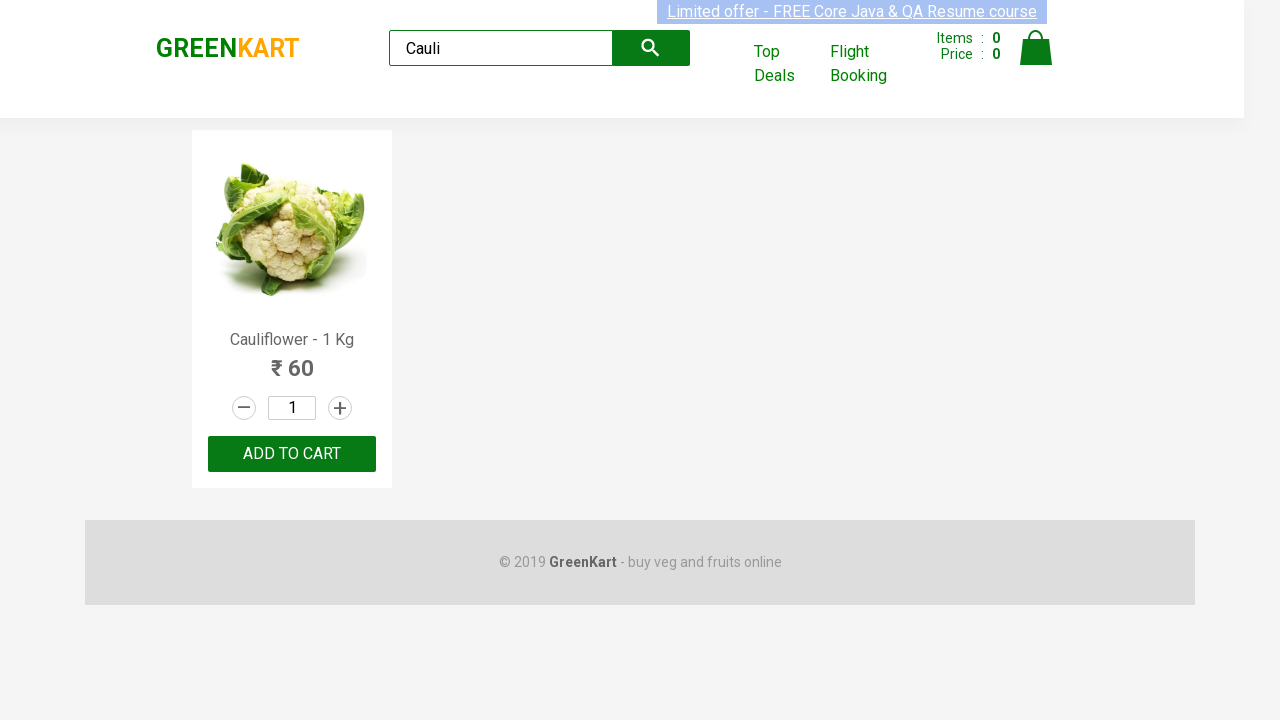

Found and clicked 'Add to Cart' button for Cauliflower product at (292, 454) on .product-action > button >> nth=0
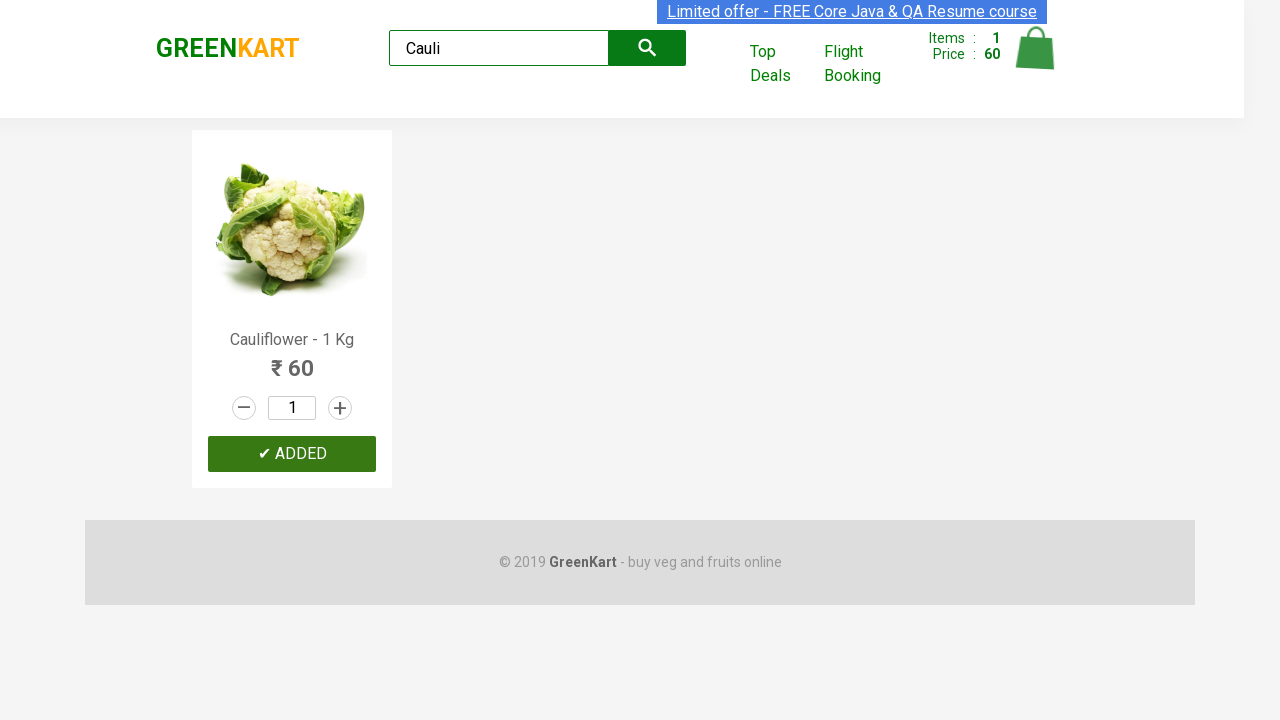

Clicked cart icon to view shopping cart at (1036, 59) on .cart-icon
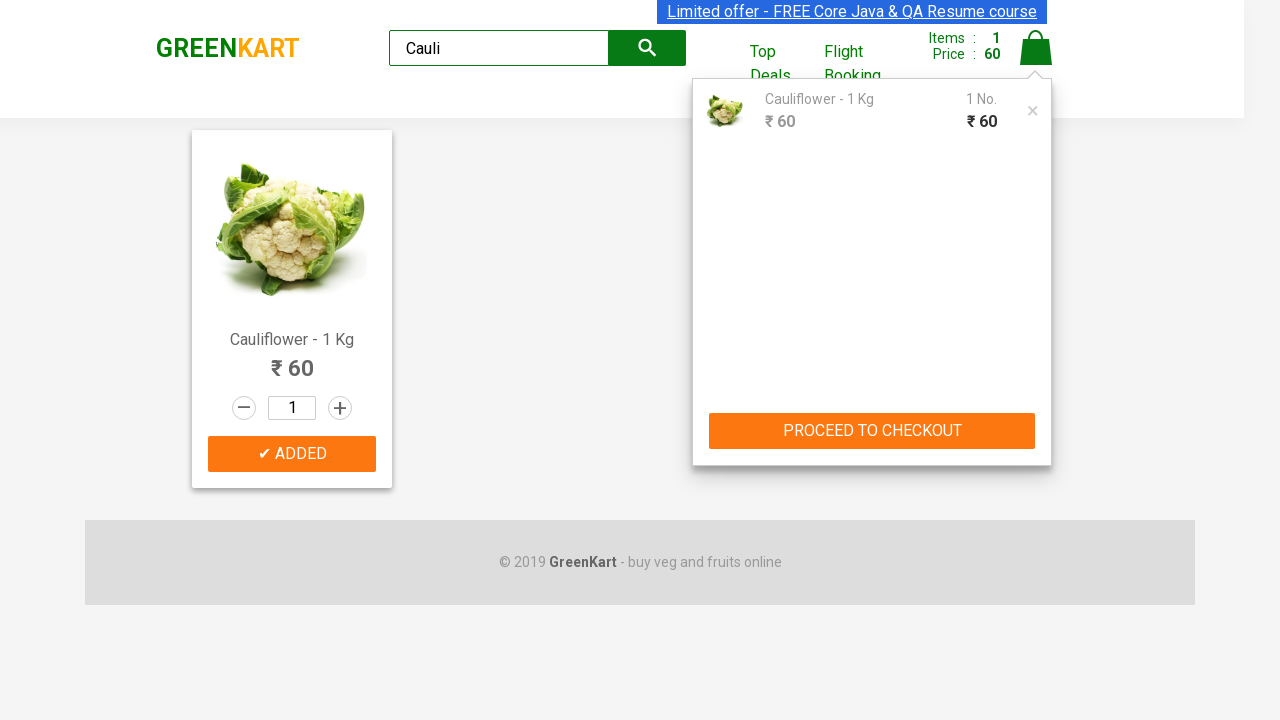

Clicked 'Proceed' button to proceed to checkout at (872, 431) on .action-block > button >> nth=0
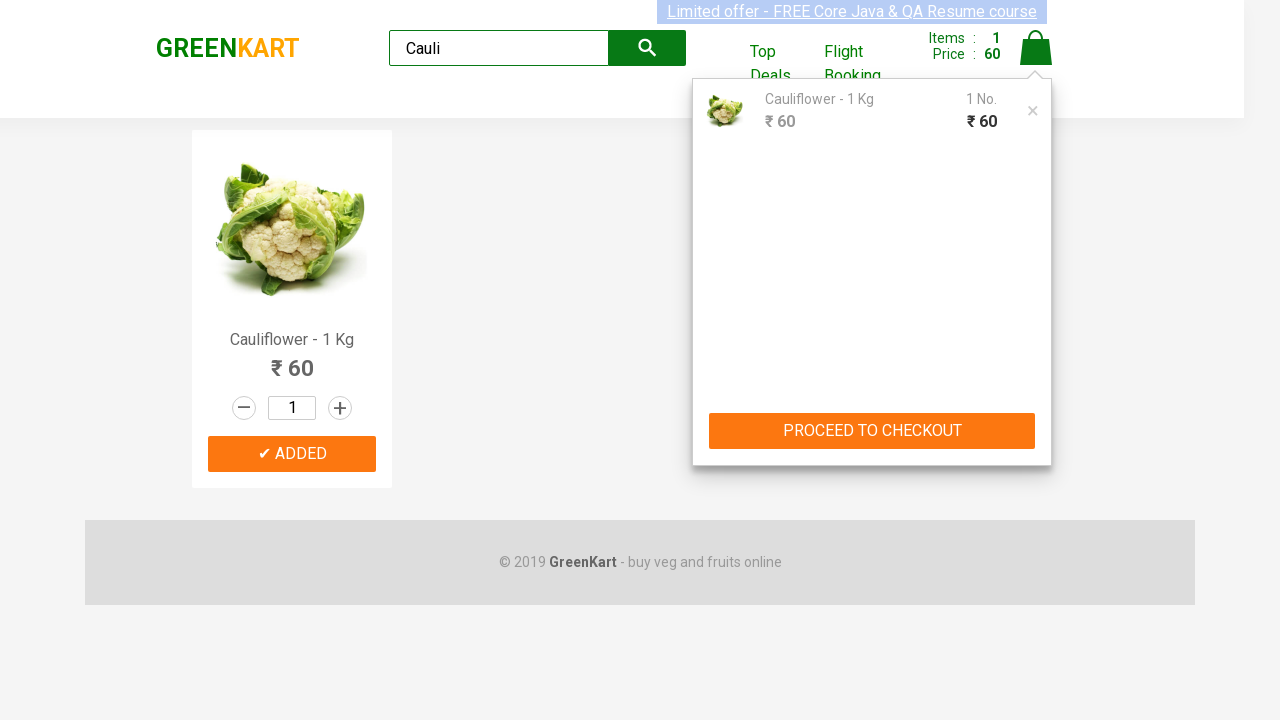

Clicked 'Place Order' button at (1036, 420) on text=Place Order
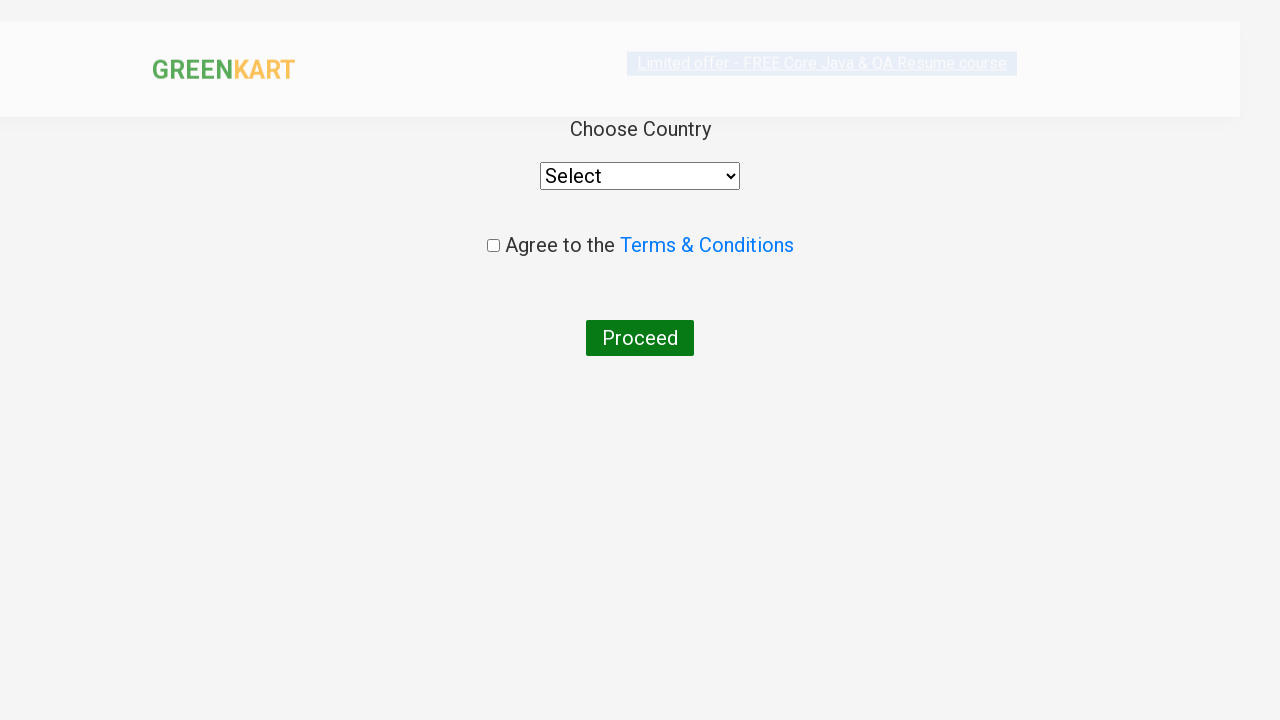

Selected 'India' from country dropdown on select
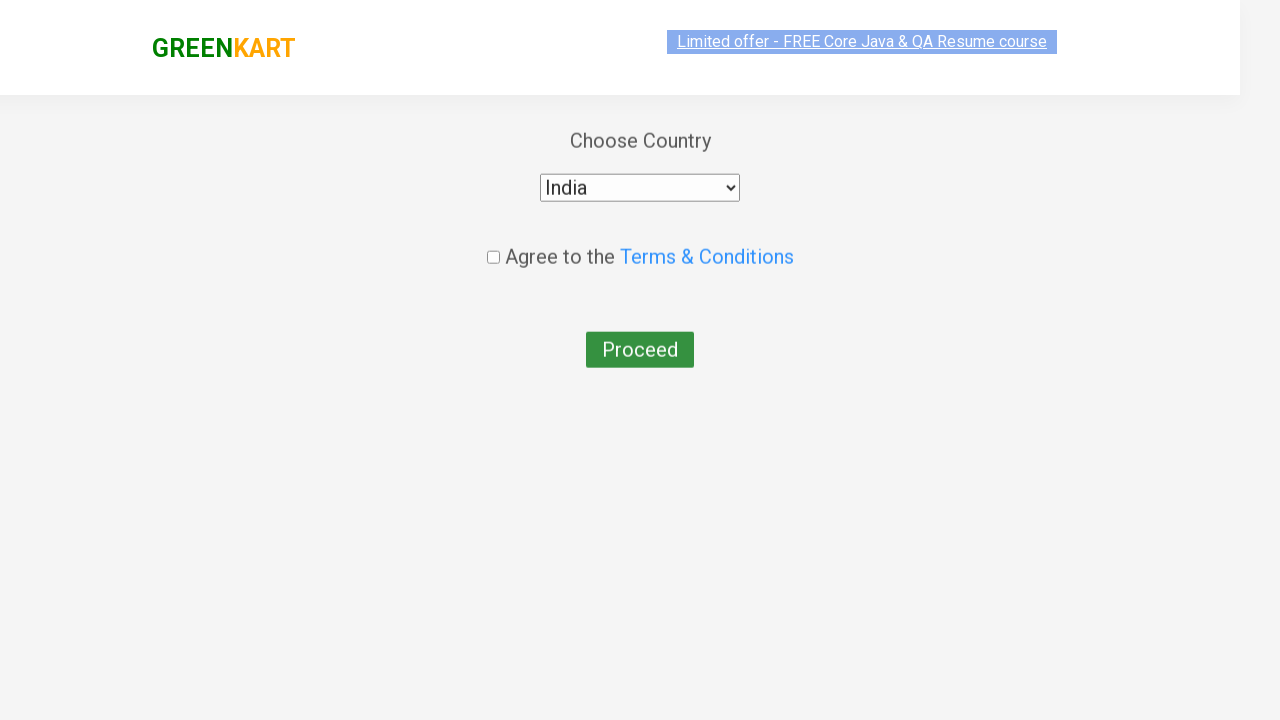

Checked the terms and conditions checkbox at (493, 246) on input[type='checkbox']
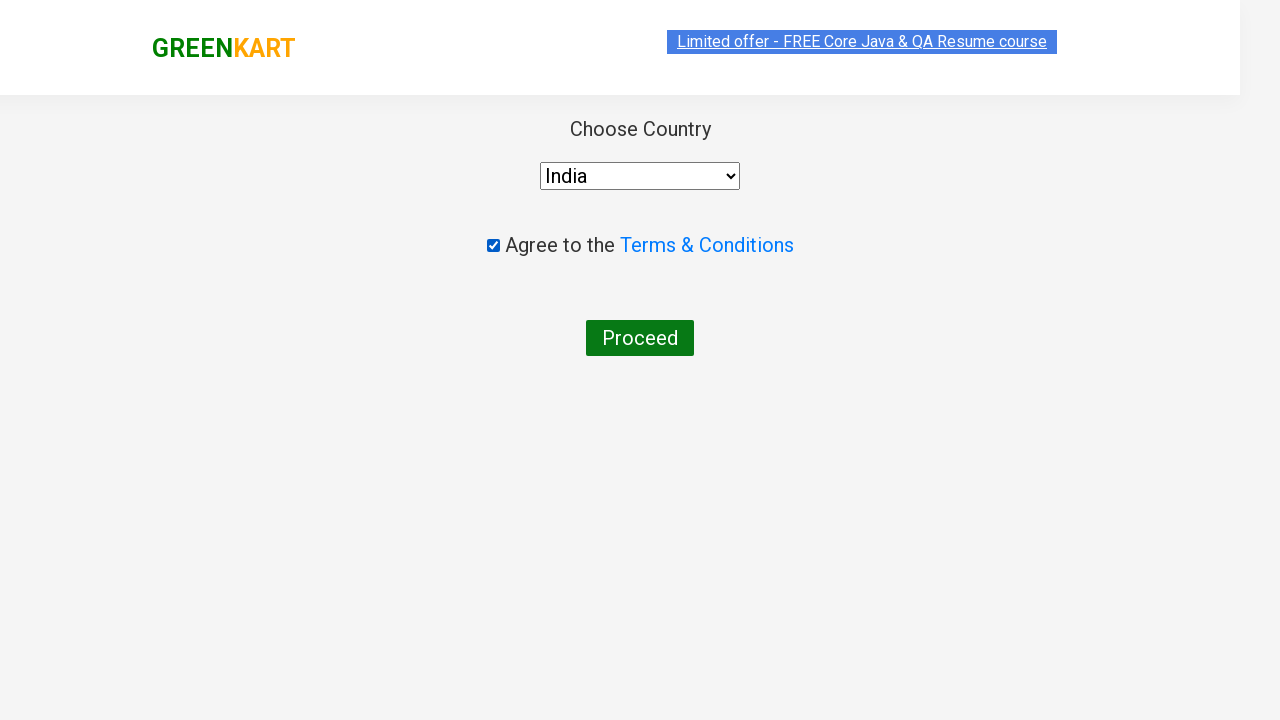

Clicked 'Proceed' button to finalize order at (640, 338) on button:has-text('Proceed')
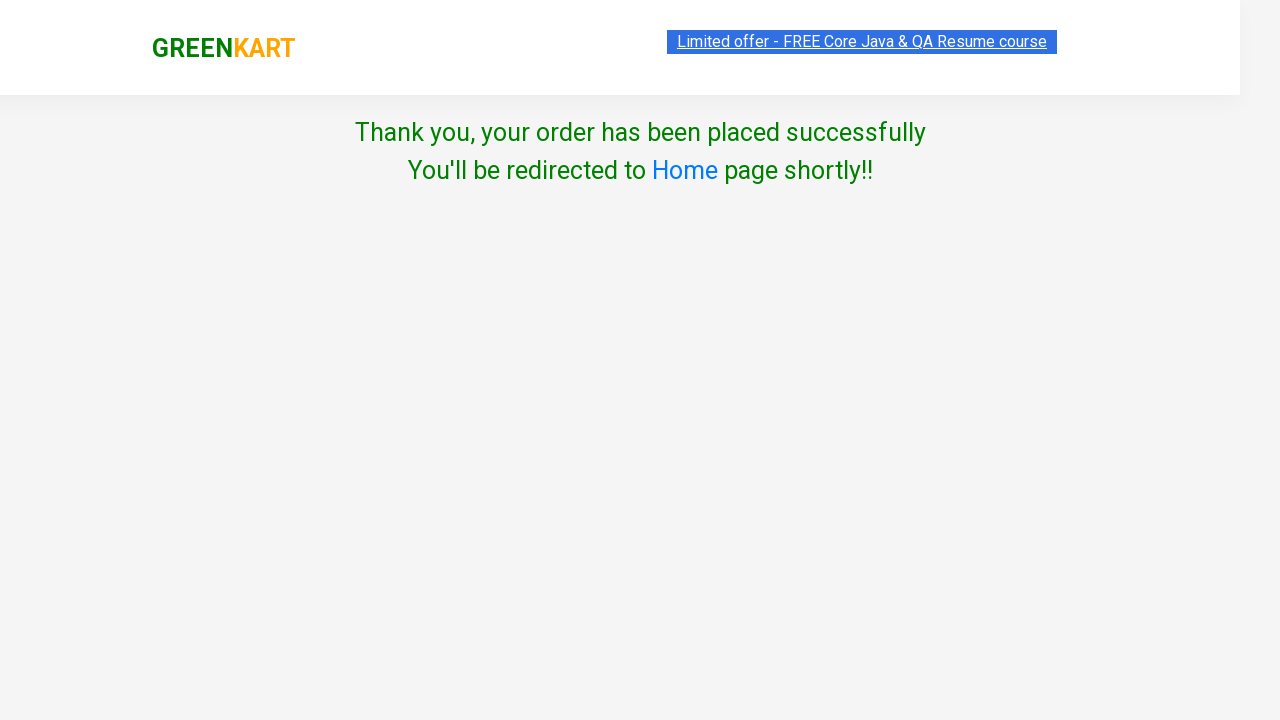

Order placed successfully - confirmation message is visible
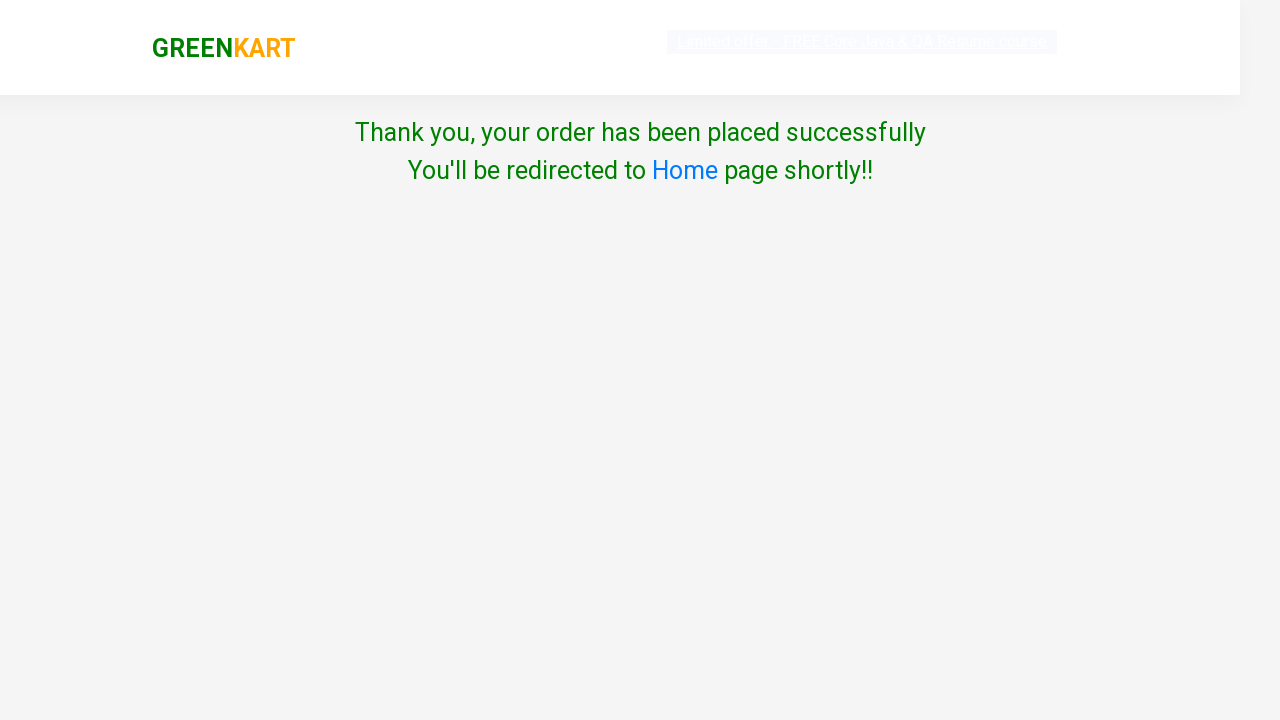

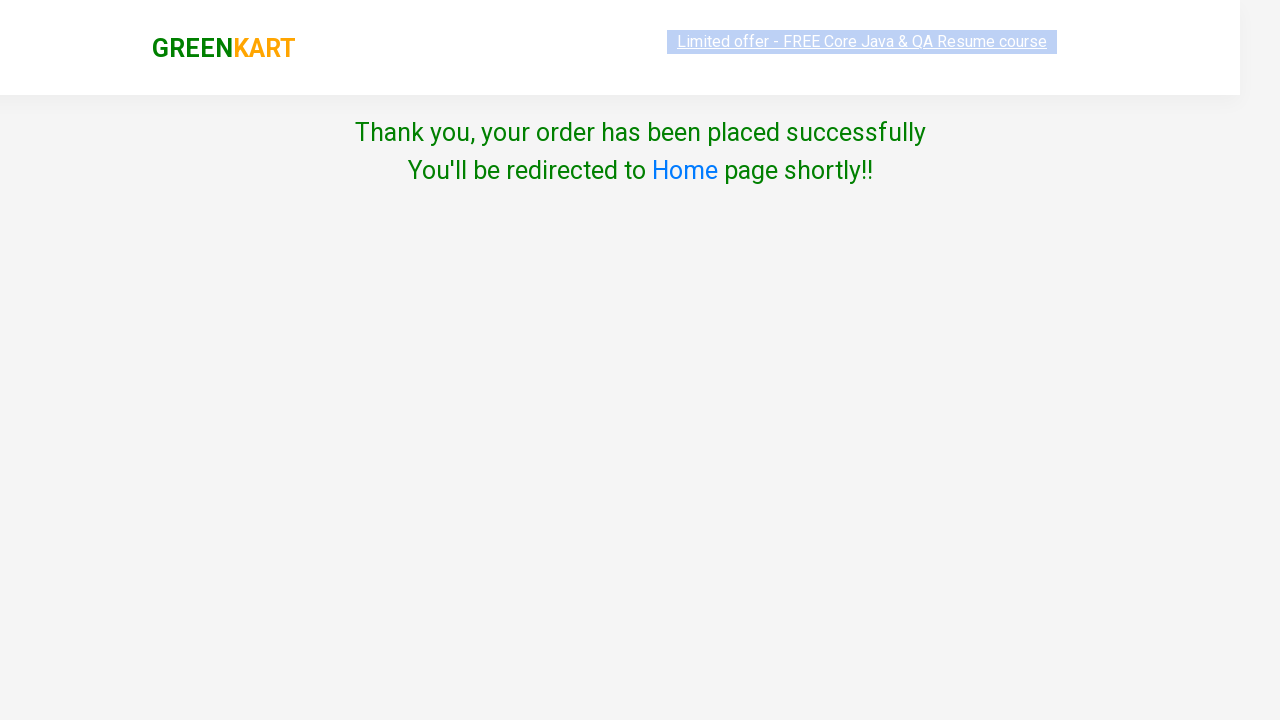